Tests the 'Yes' radio button by selecting it and verifying the result message displays "You have selected Yes"

Starting URL: https://demoqa.com/radio-button

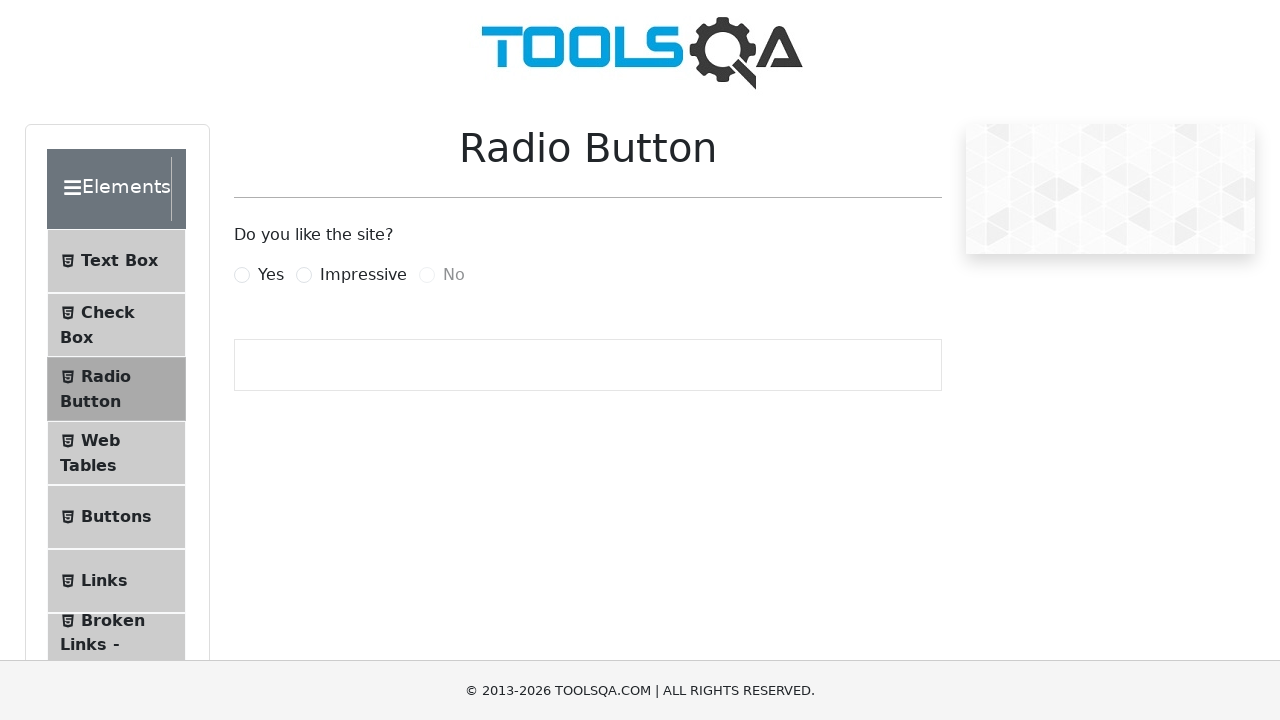

Clicked the 'Yes' radio button label at (271, 275) on label[for='yesRadio']
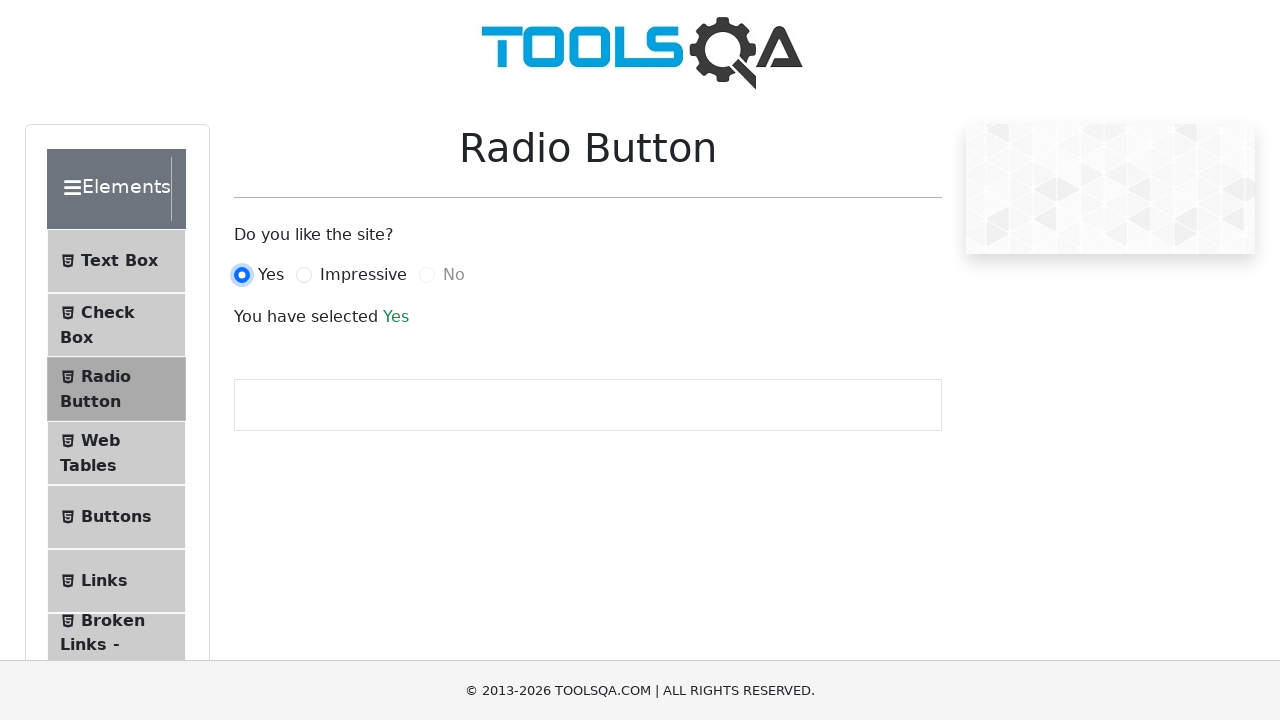

Result message element loaded
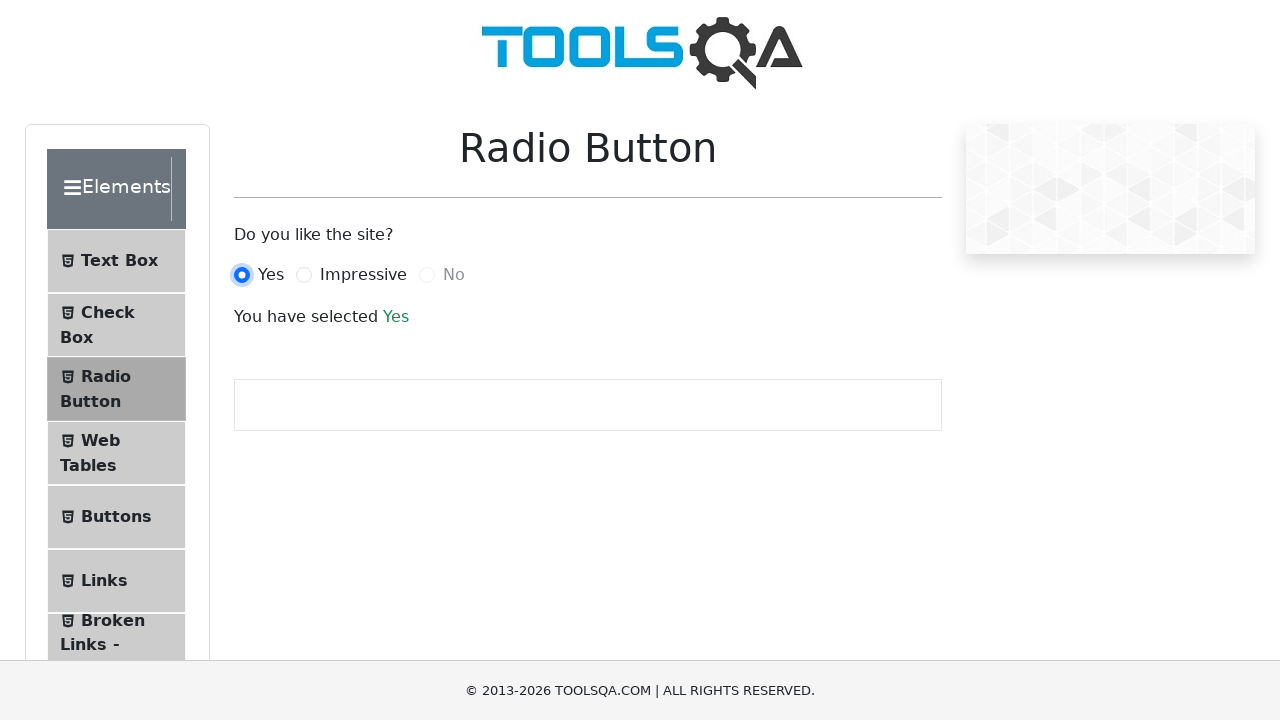

Retrieved result text content
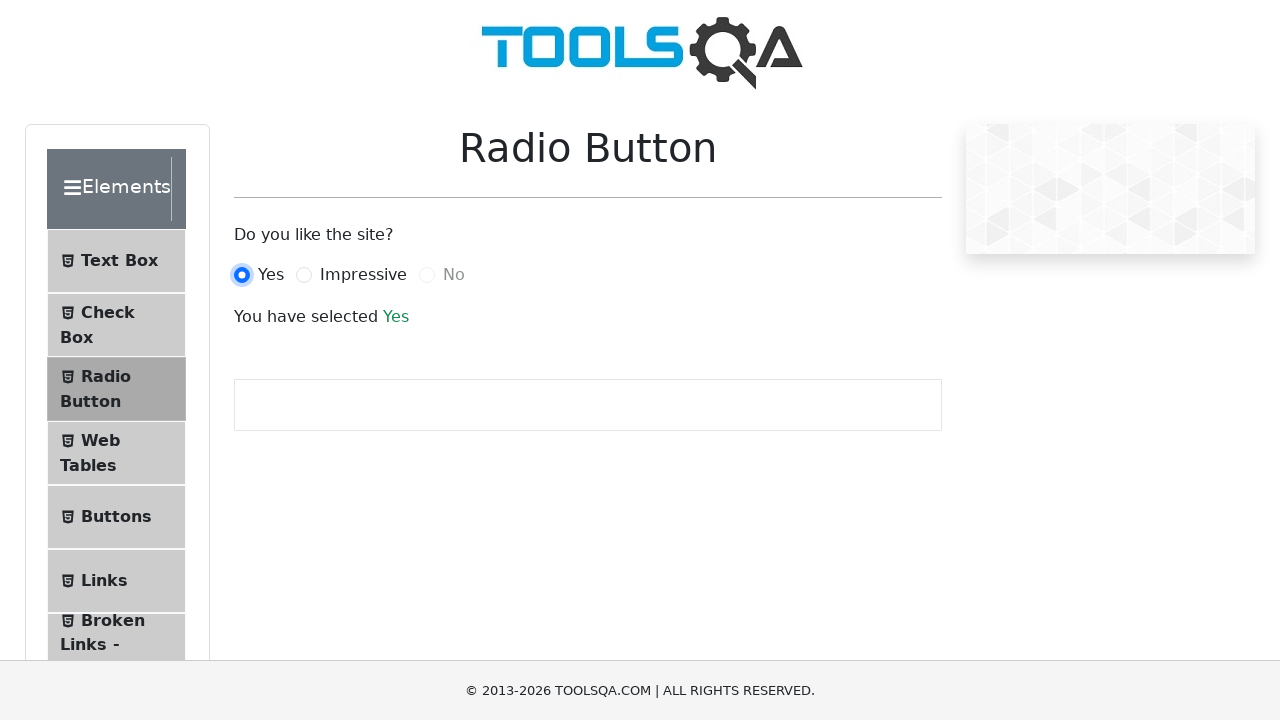

Verified result message displays 'You have selected Yes'
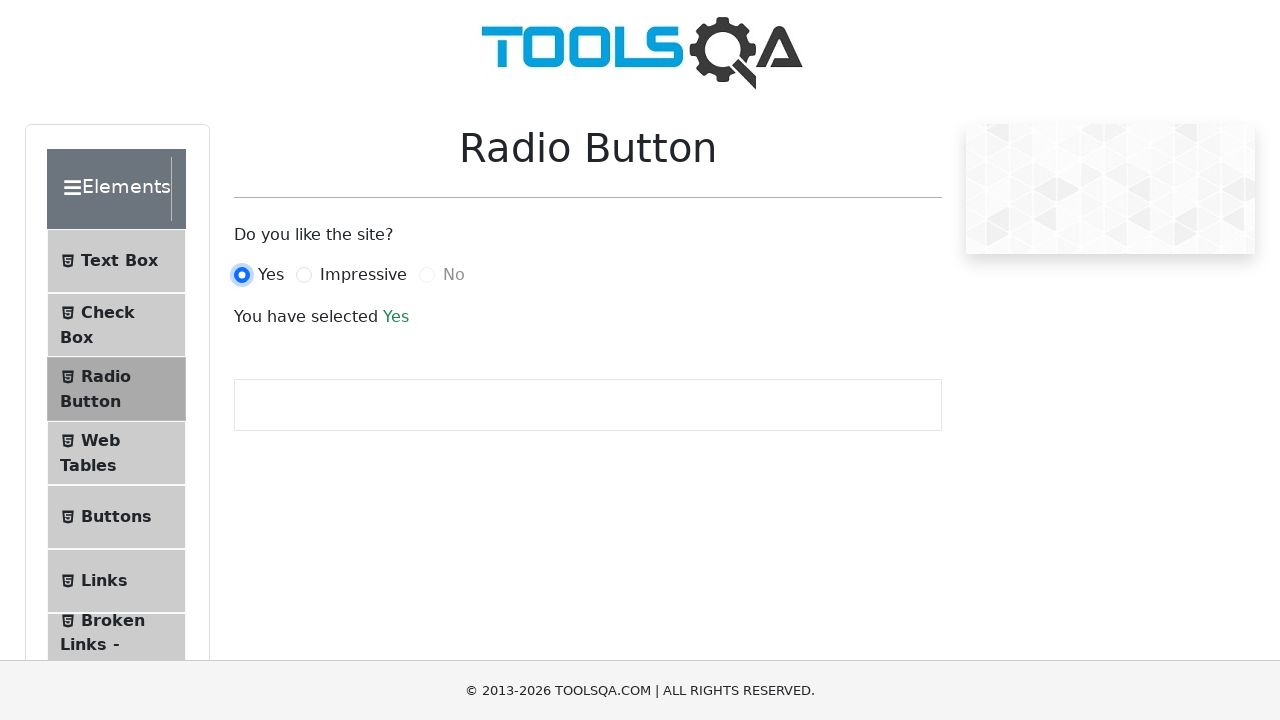

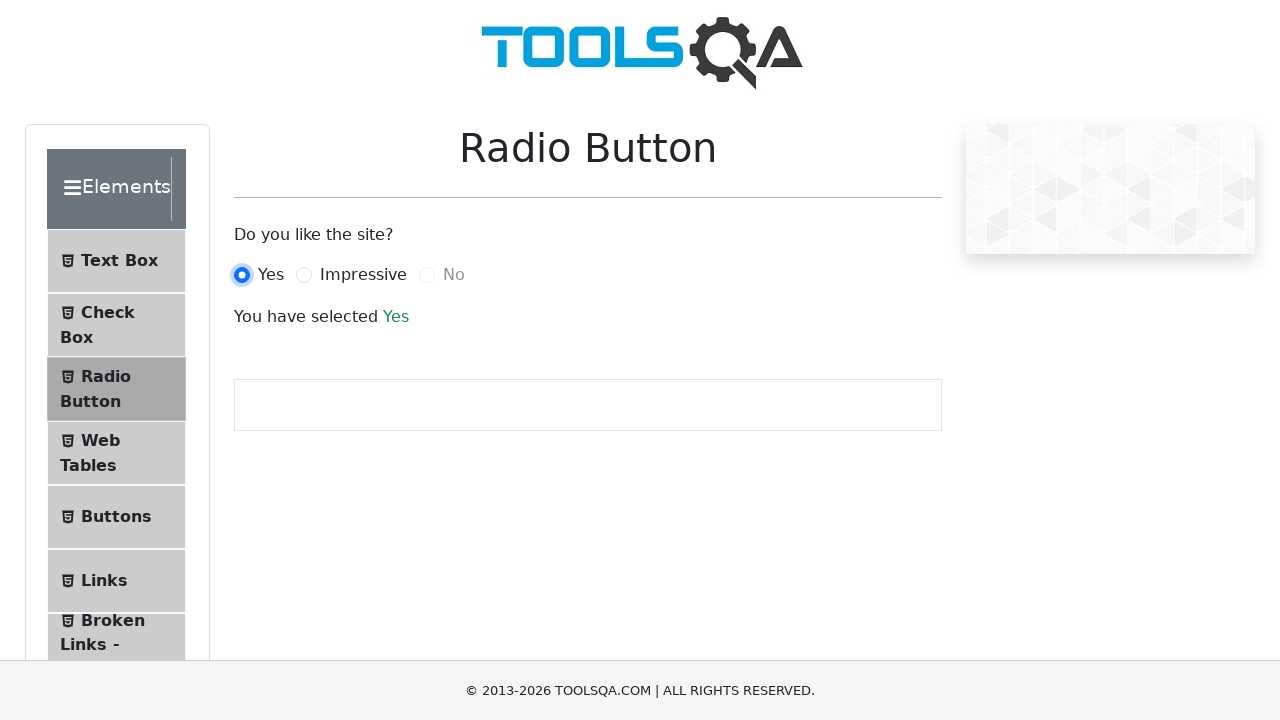